Tests the add/remove elements functionality by clicking to add an element, verifying it appears, then removing it and verifying it's gone

Starting URL: http://the-internet.herokuapp.com/

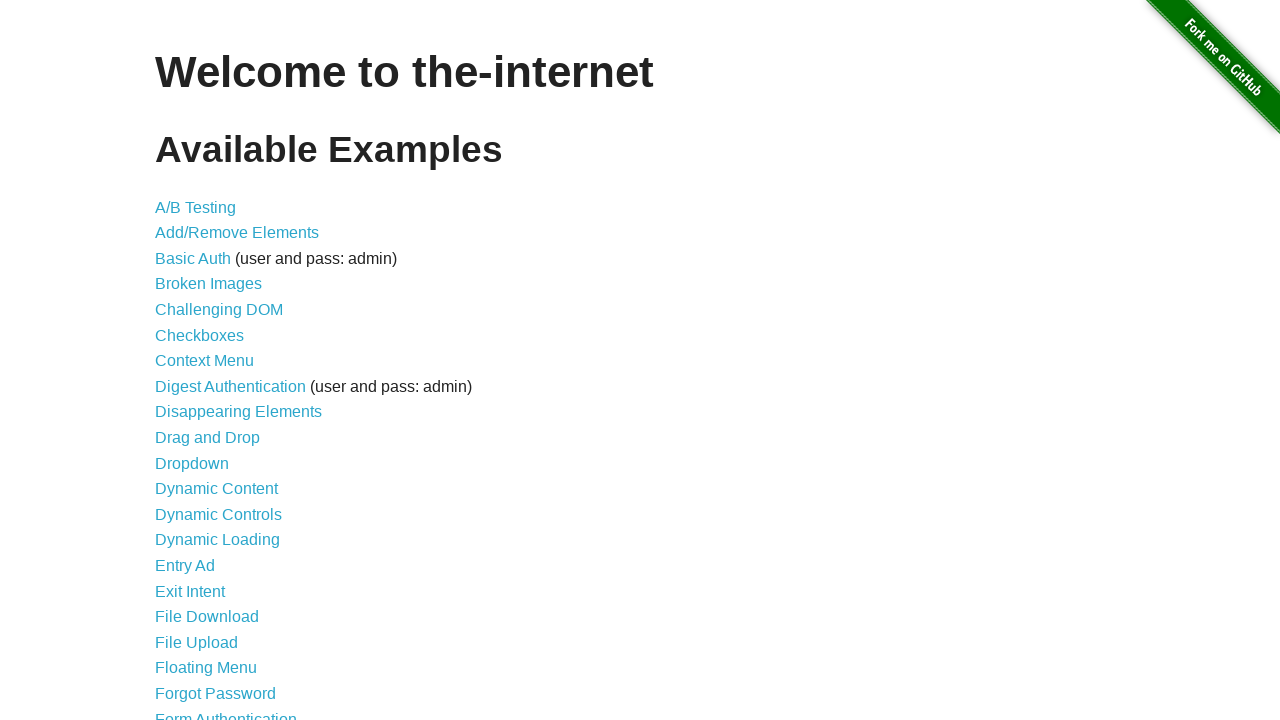

Navigated to the-internet.herokuapp.com homepage
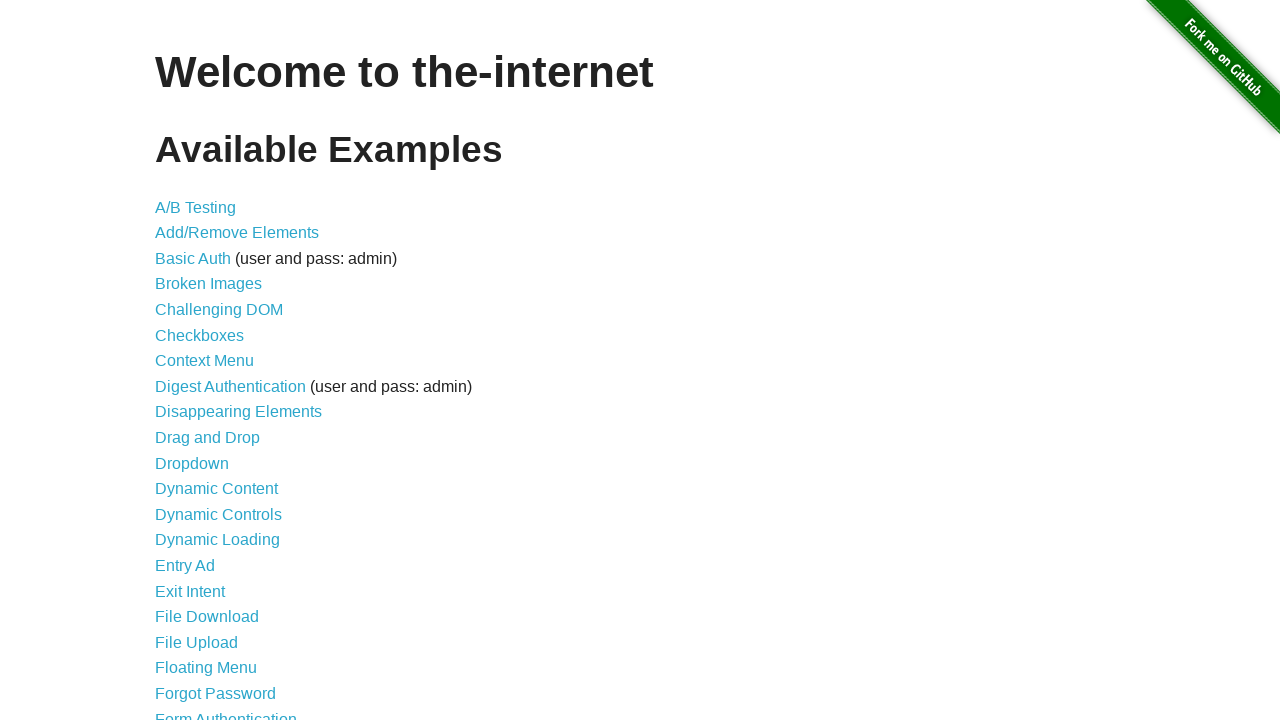

Clicked on Add/Remove Elements link at (237, 233) on xpath=//a[@href='/add_remove_elements/']
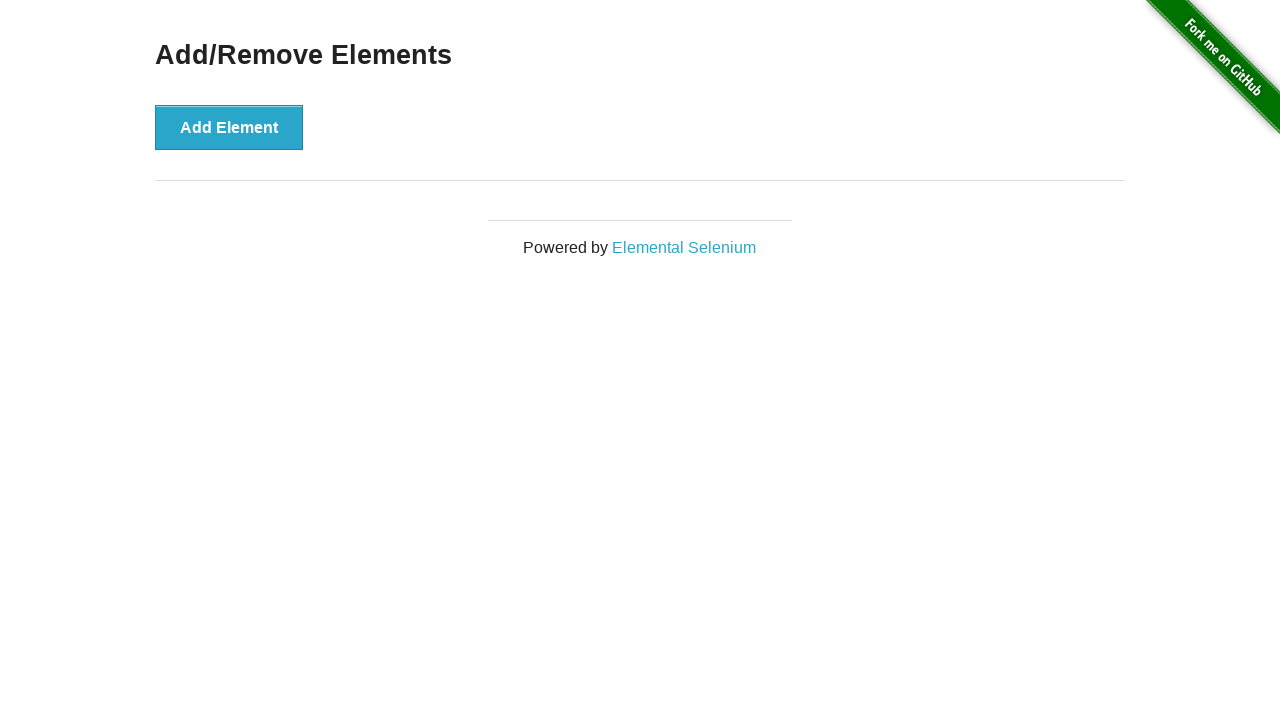

Clicked Add Element button at (229, 127) on xpath=//button[text()='Add Element']
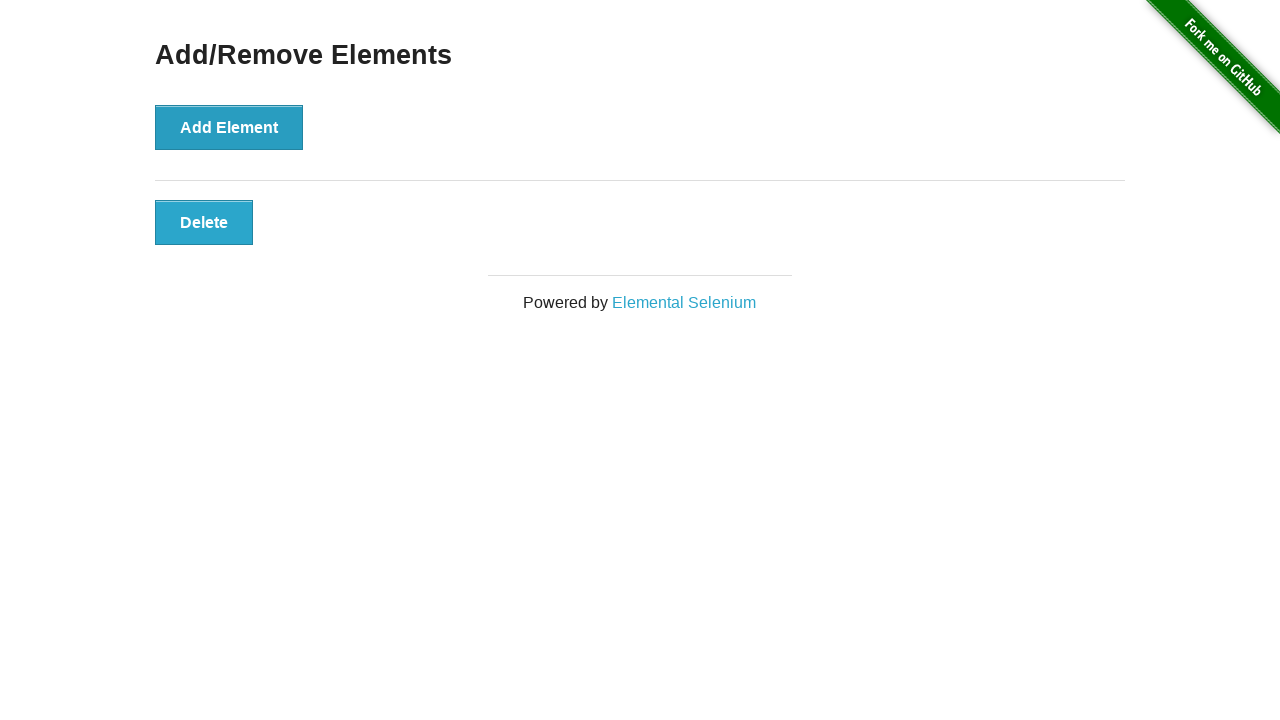

Verified Delete button appeared after adding element
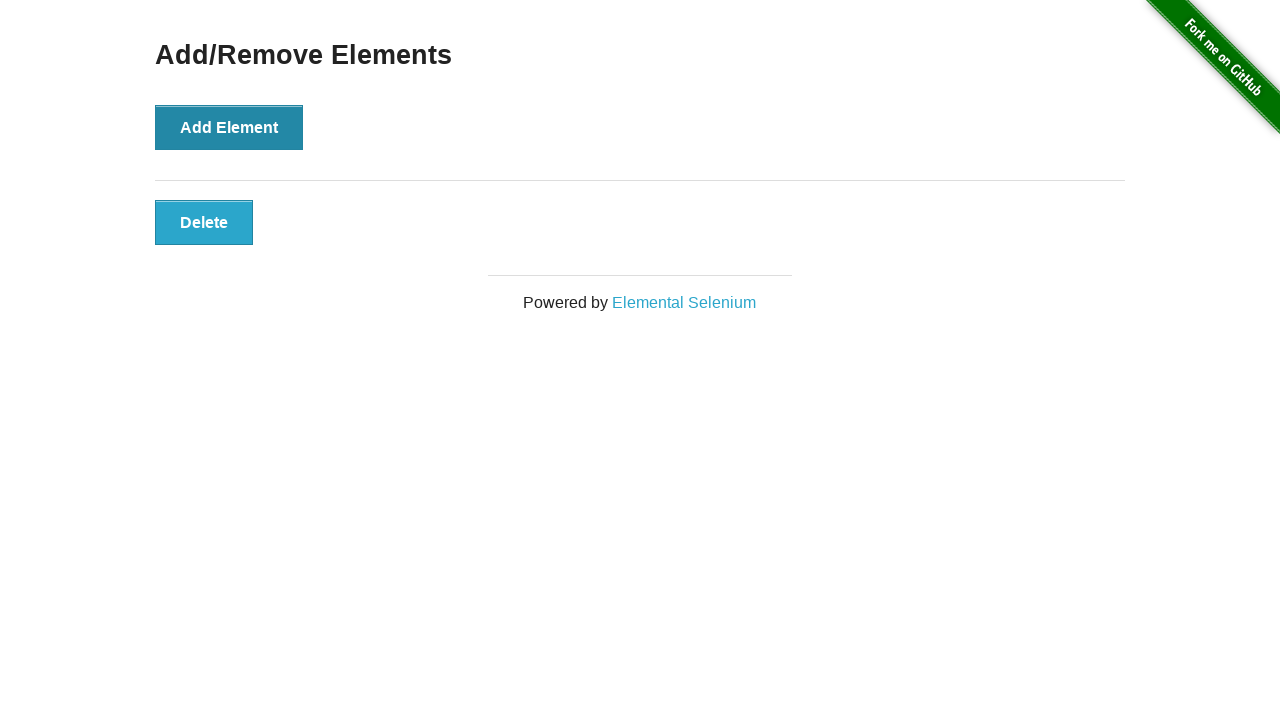

Clicked Delete button to remove the element at (204, 222) on xpath=//div[@id='elements']//button[text()='Delete']
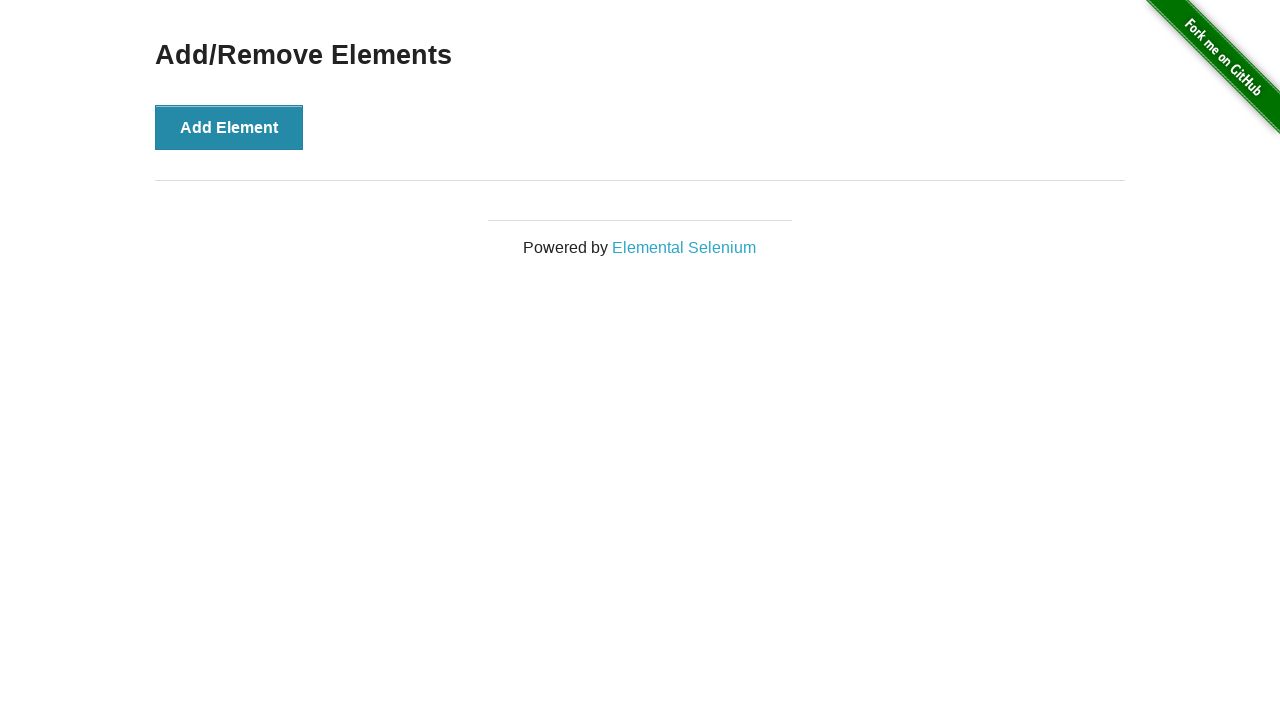

Verified element was removed from the page
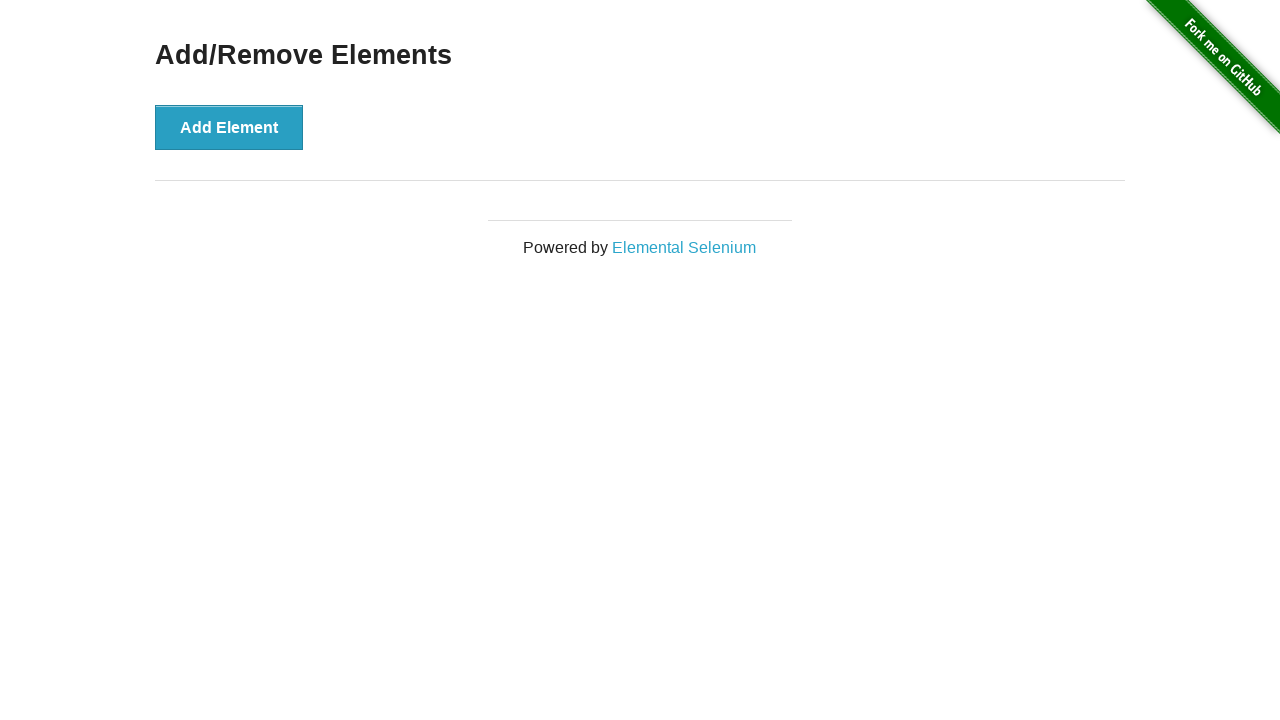

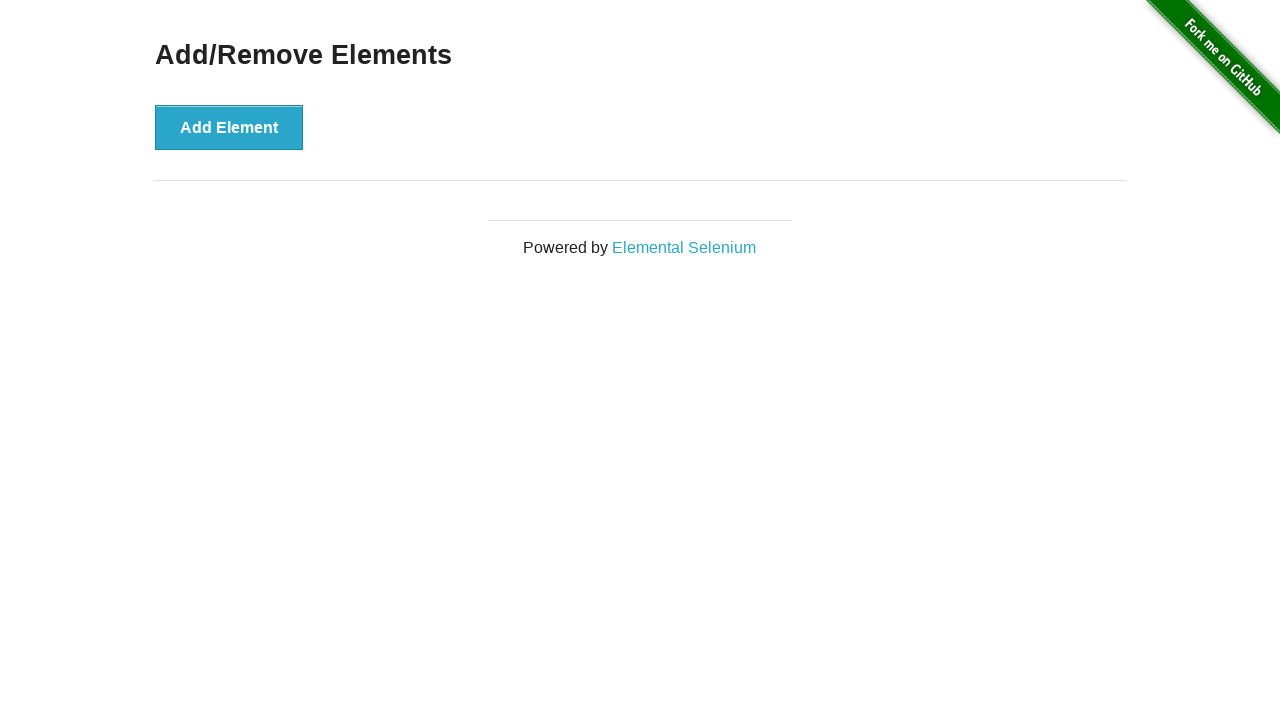